Tests JavaScript alert handling by clicking a button that triggers an alert, accepting the alert, and verifying the result message is displayed correctly

Starting URL: https://the-internet.herokuapp.com/javascript_alerts

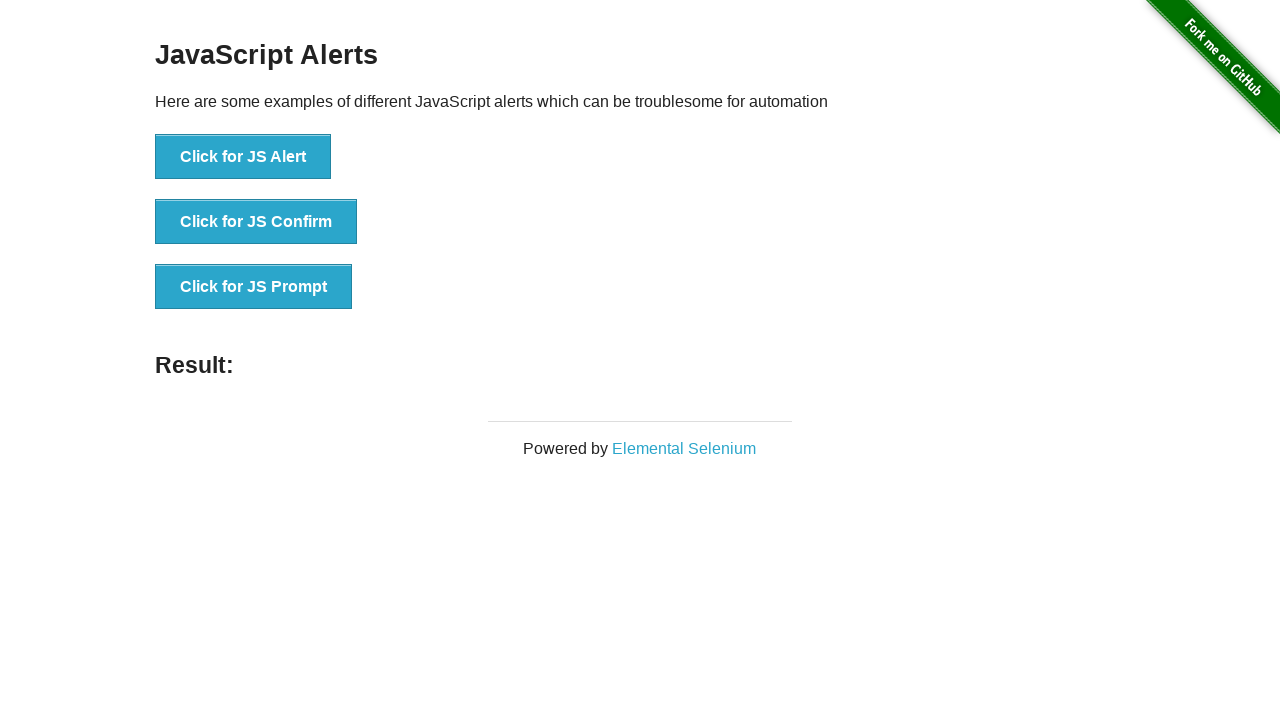

Clicked the JavaScript alert button at (243, 157) on xpath=//*[@id='content']/div/ul/li[1]/button
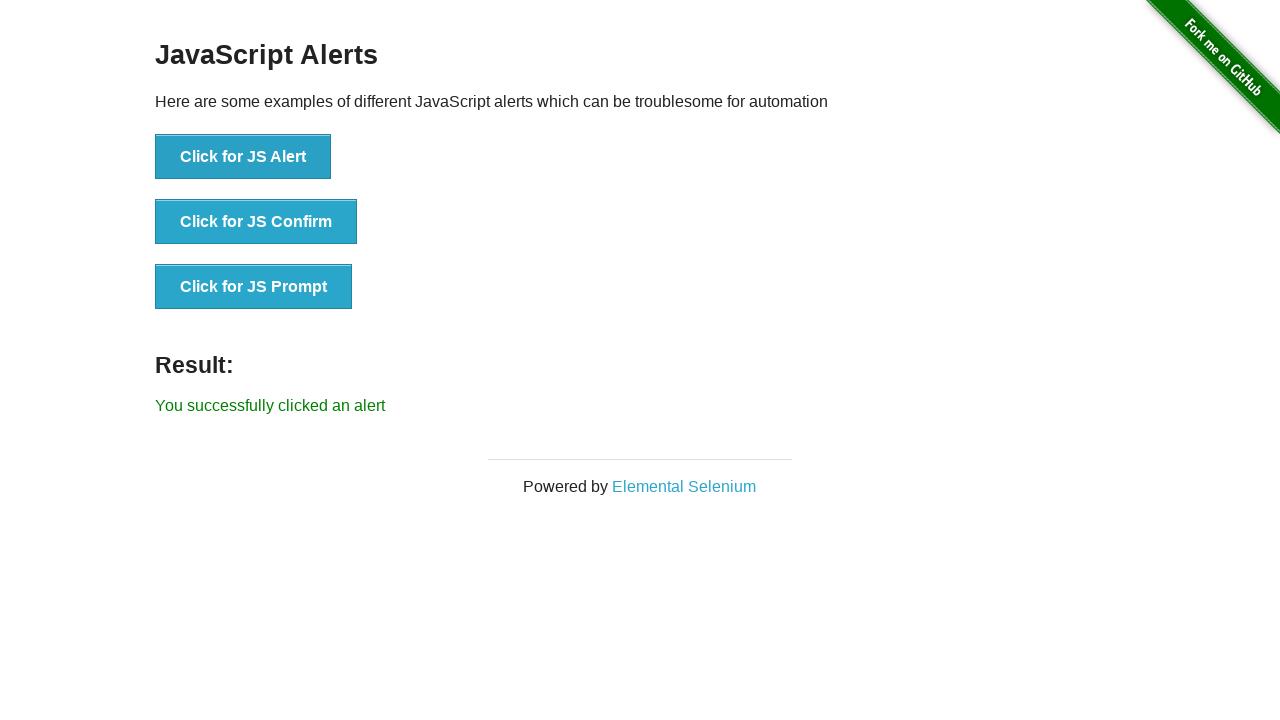

Registered alert handler to accept dialogs
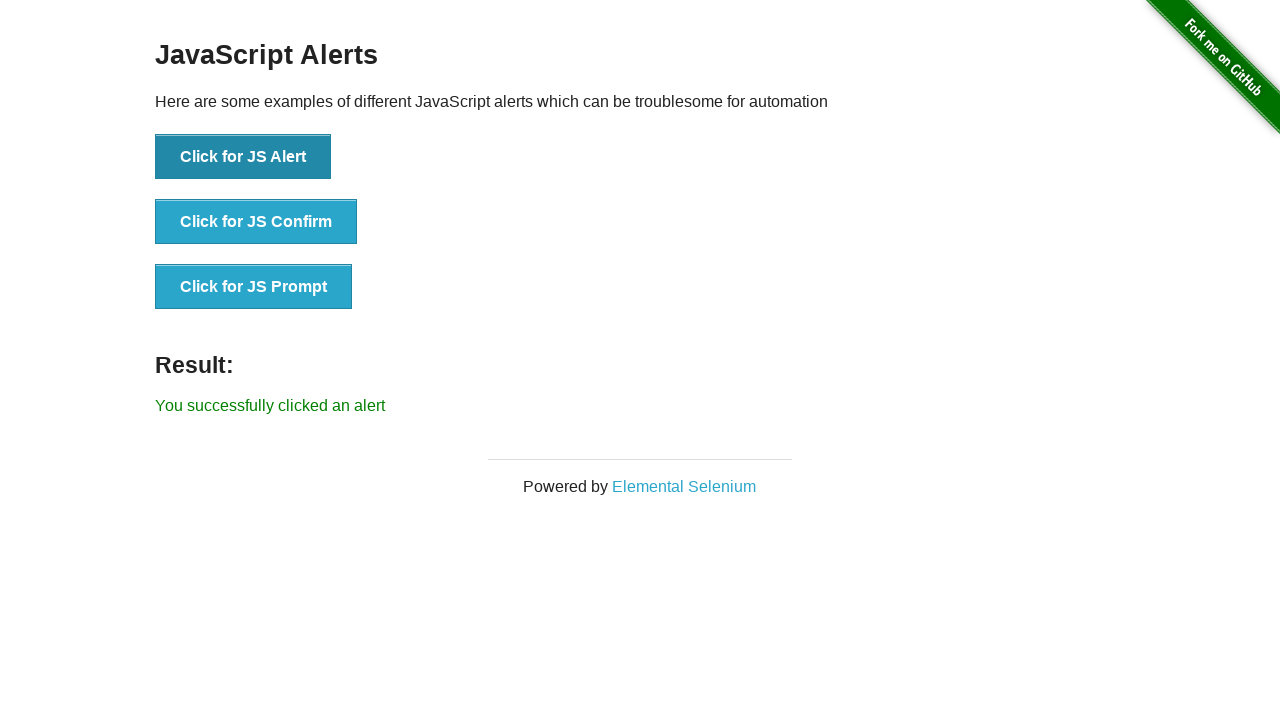

Clicked the JavaScript alert button again to trigger alert at (243, 157) on xpath=//*[@id='content']/div/ul/li[1]/button
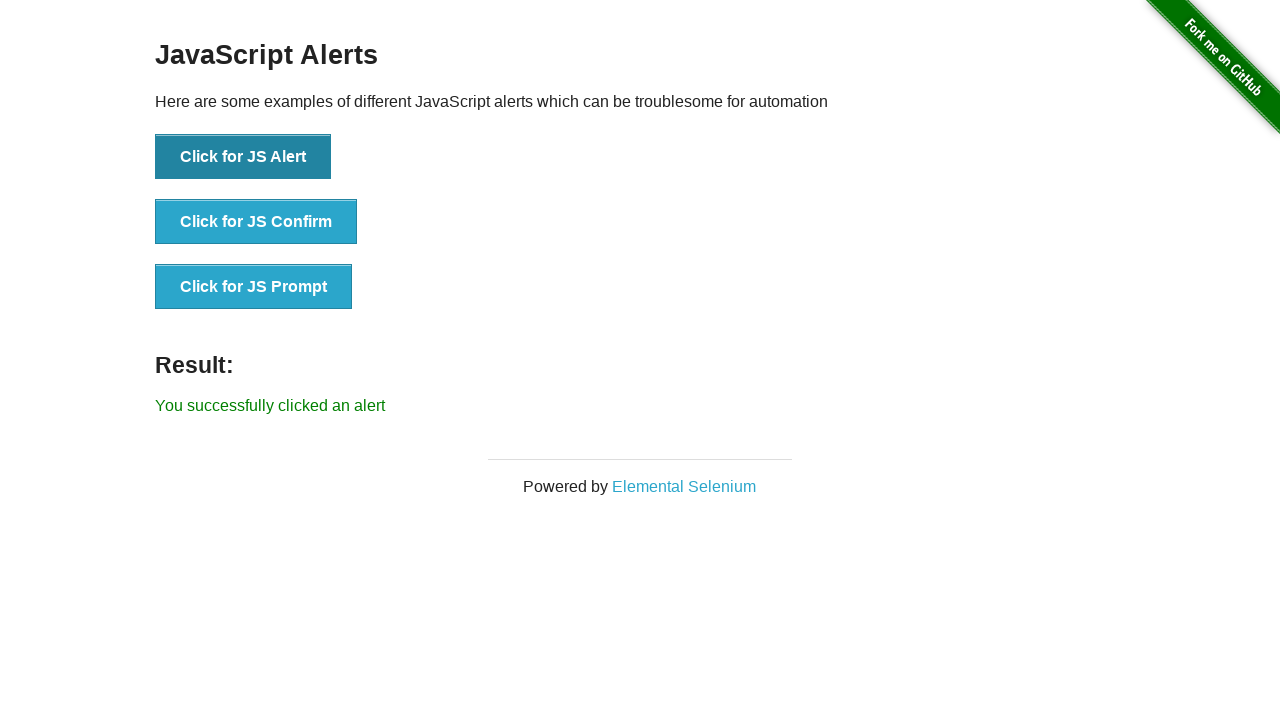

Result message element loaded and visible
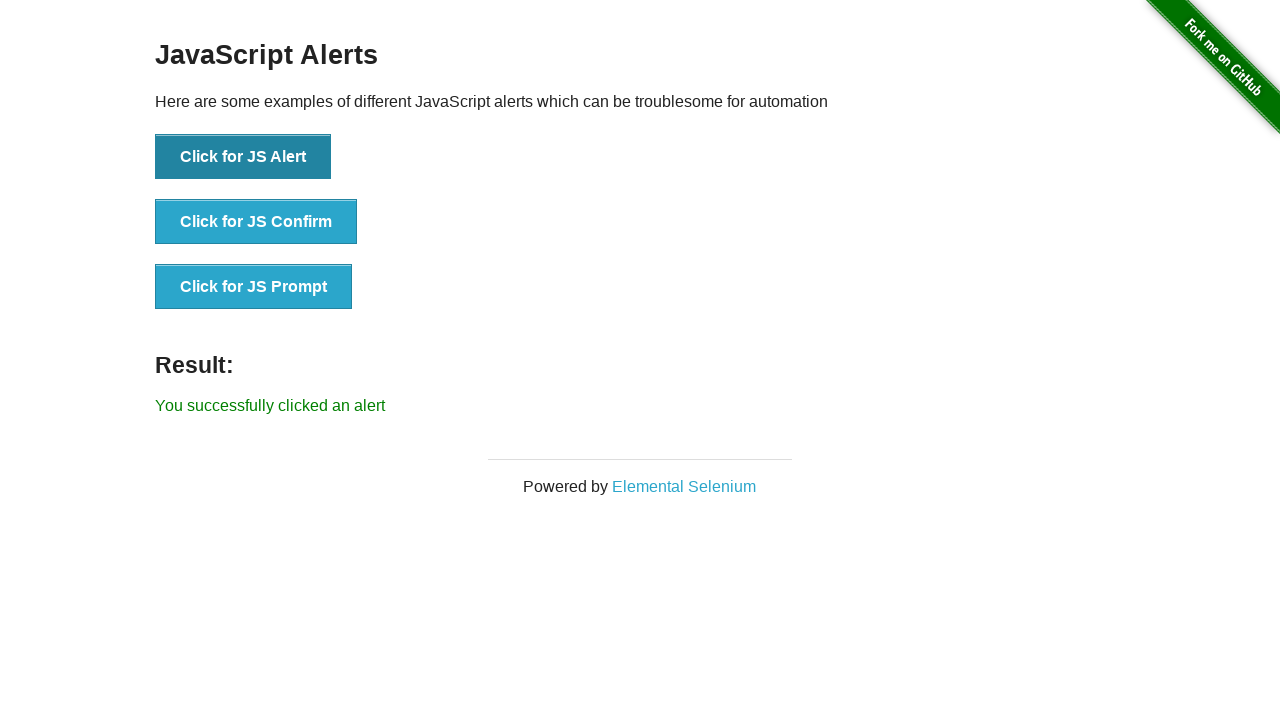

Retrieved result text: 'You successfully clicked an alert'
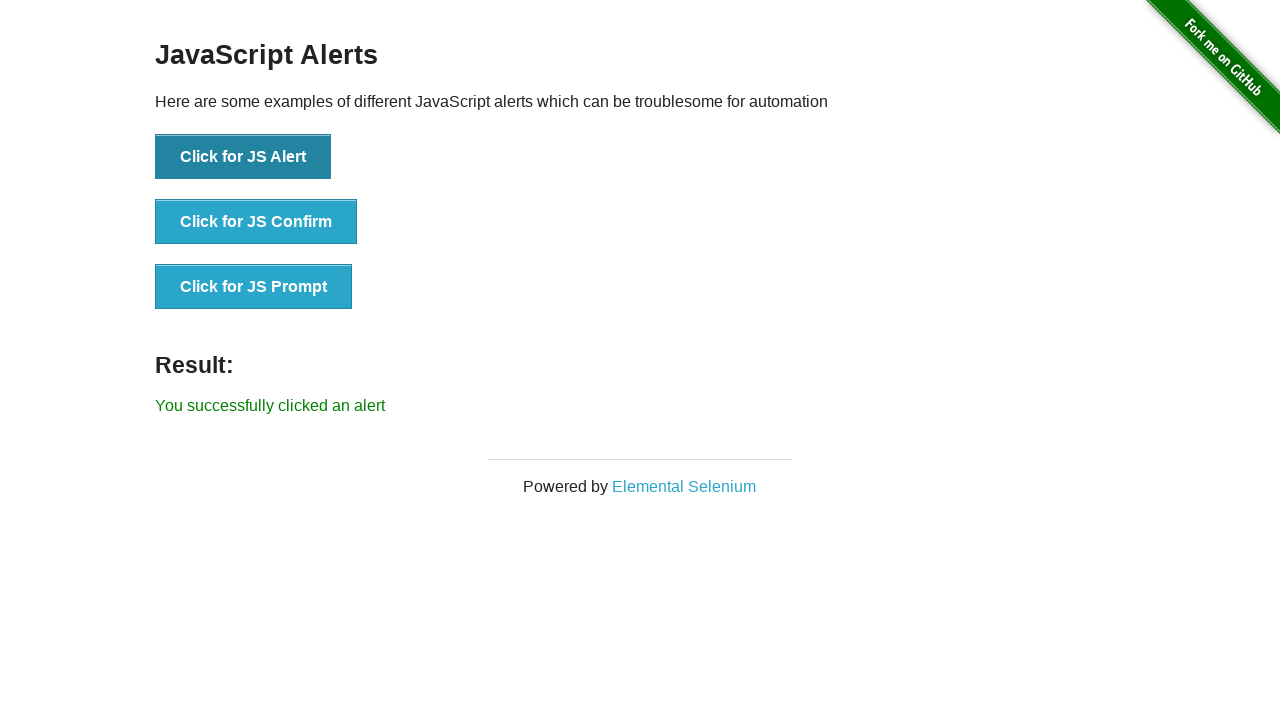

Verified result text matches expected message
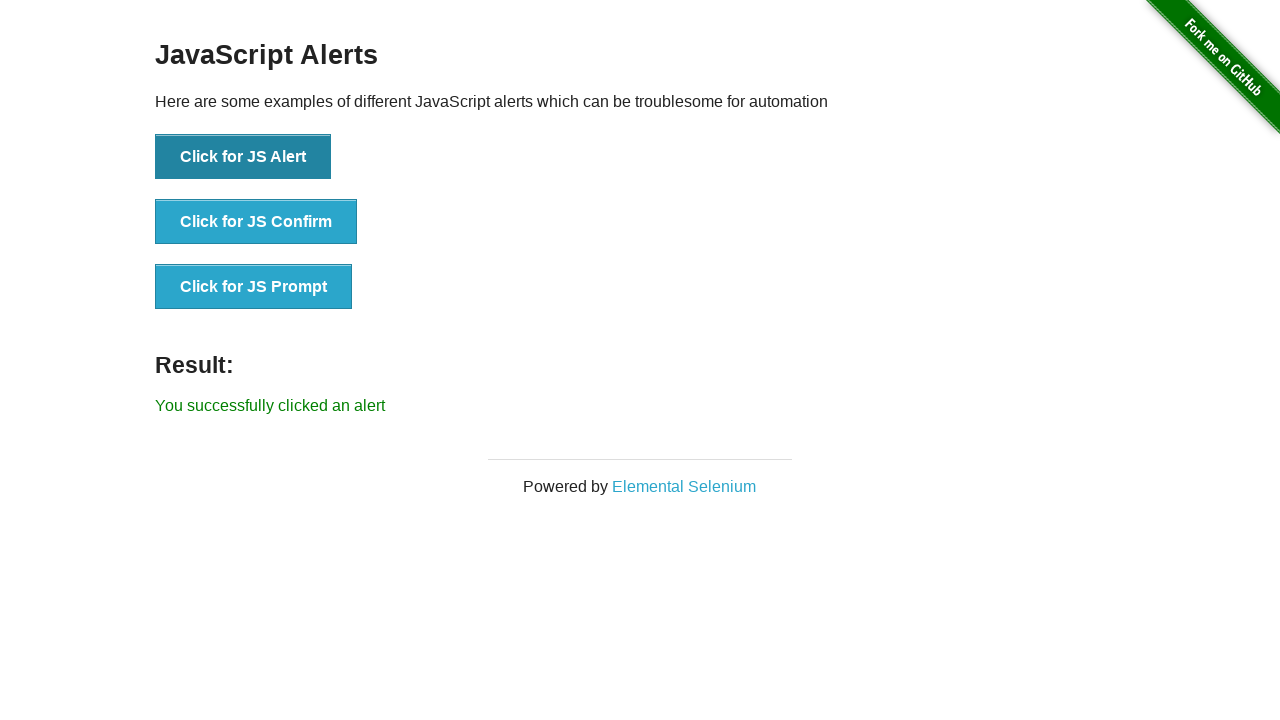

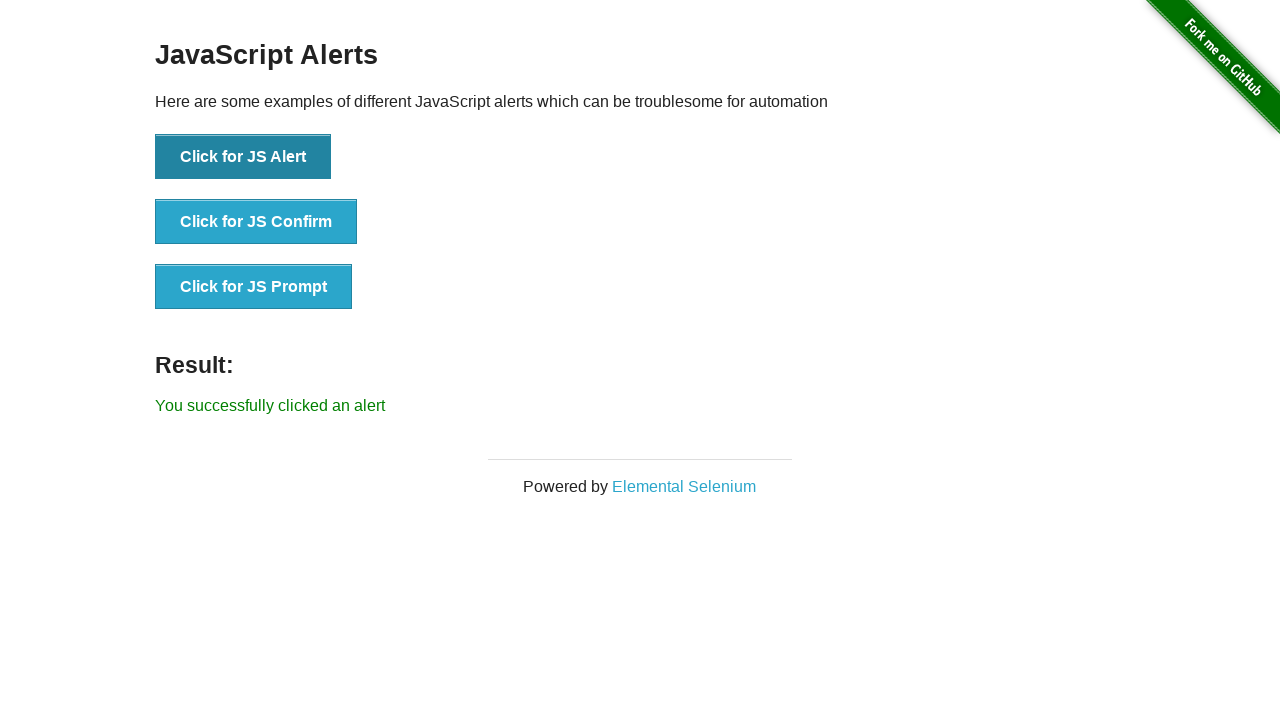